Tests drag and drop functionality within an iframe by dragging a draggable element to a droppable target area

Starting URL: https://jqueryui.com/droppable/

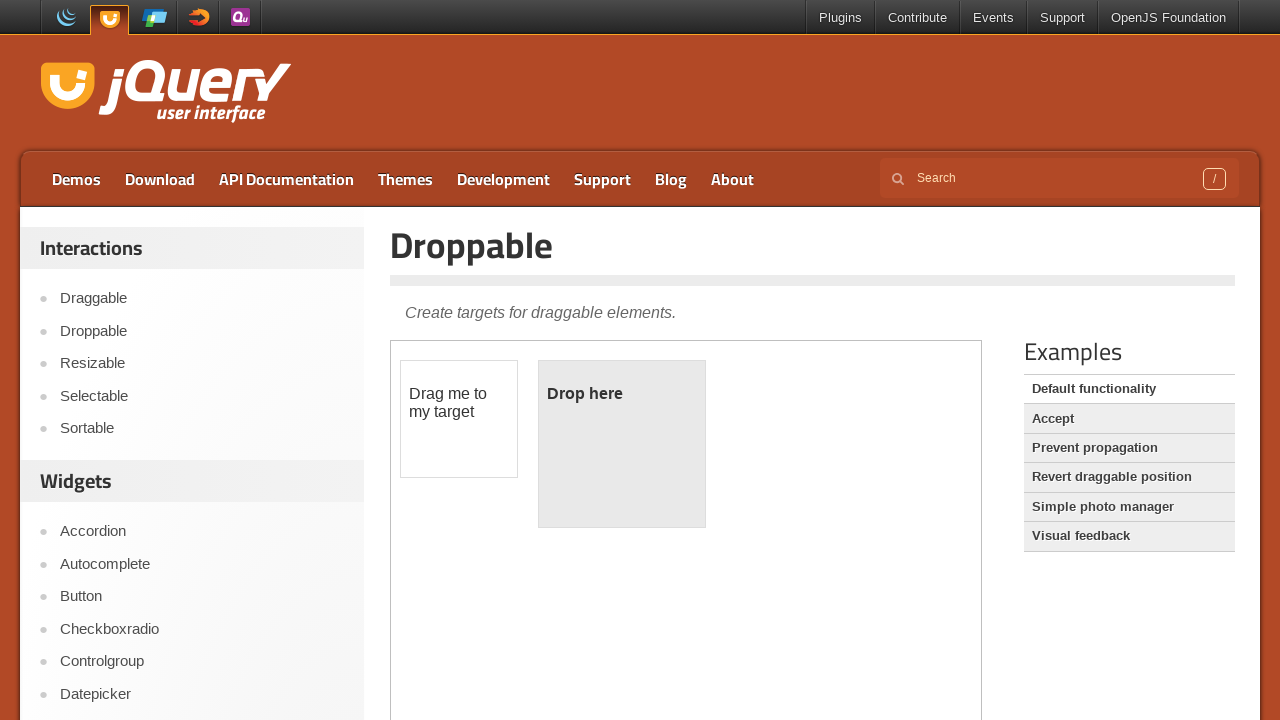

Located iframe containing drag and drop demo
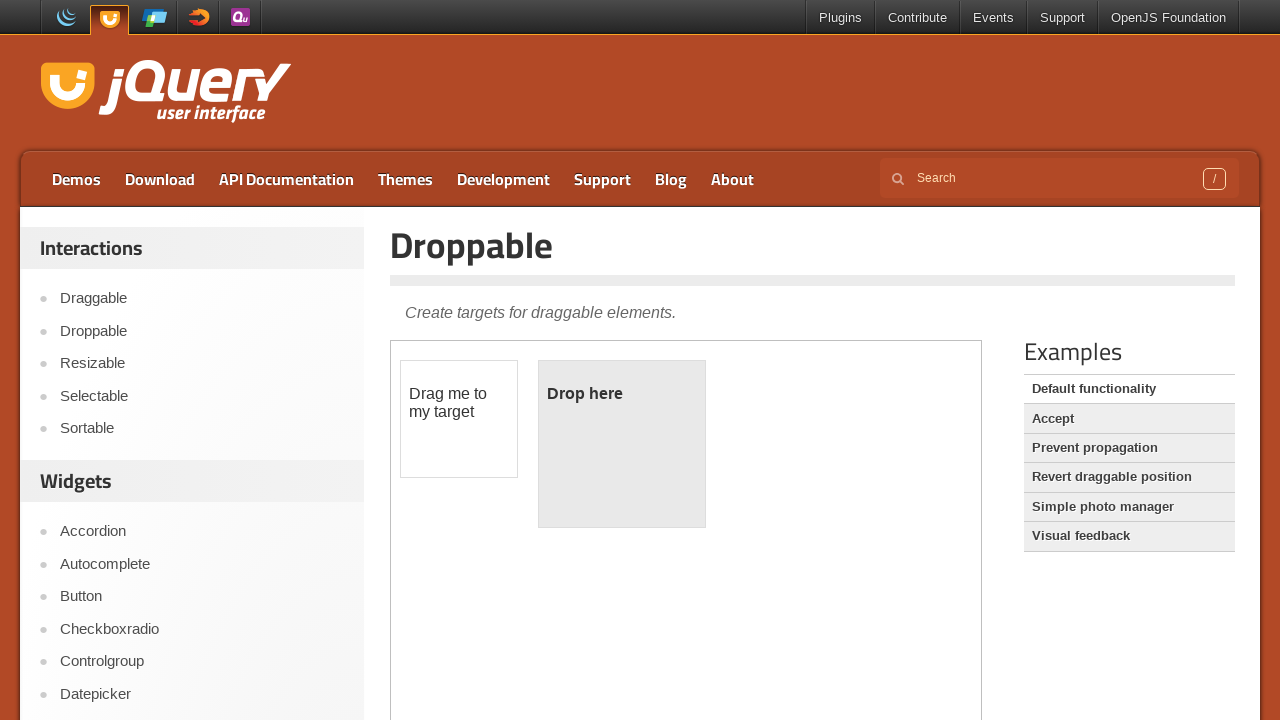

Located draggable element within iframe
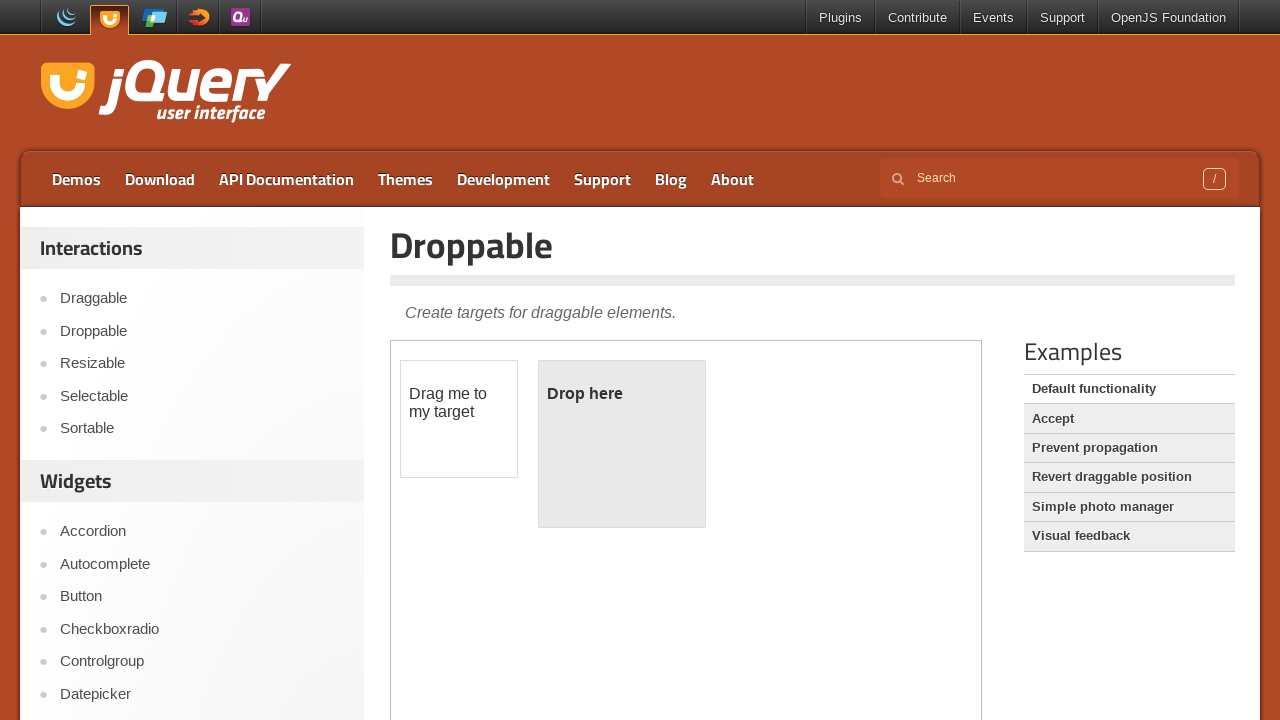

Located droppable target area within iframe
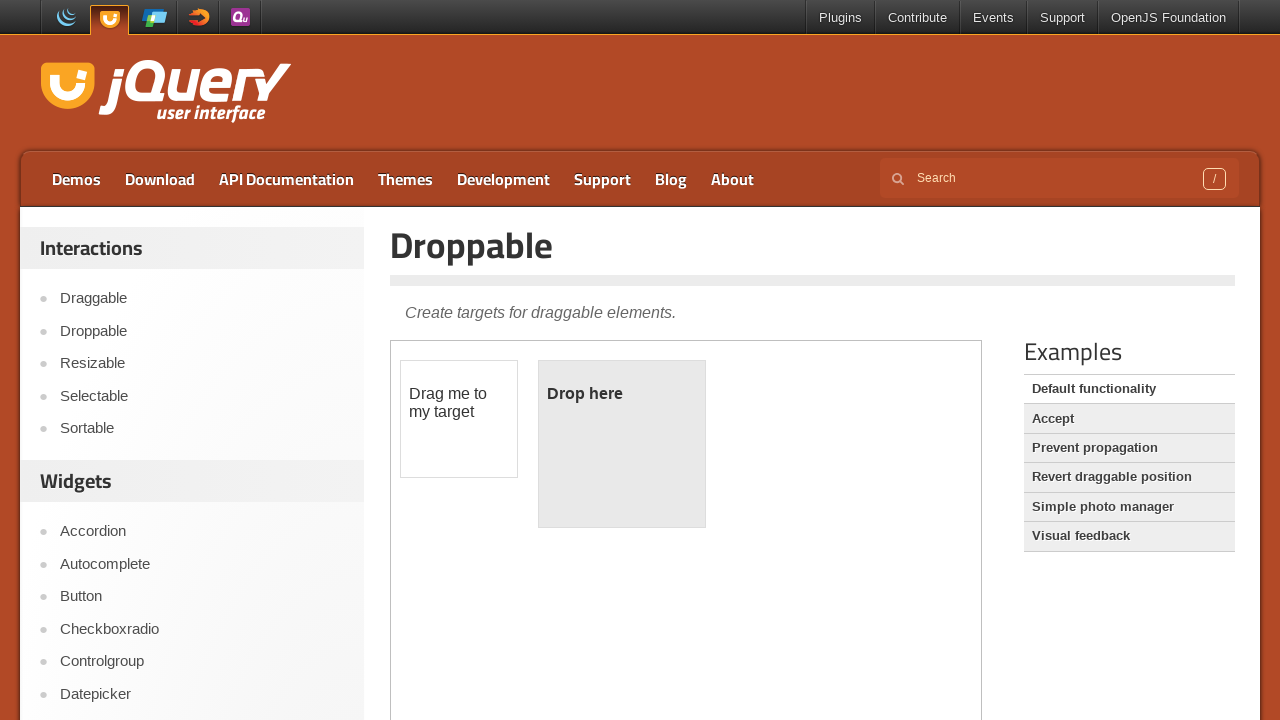

Dragged element to droppable target area at (622, 444)
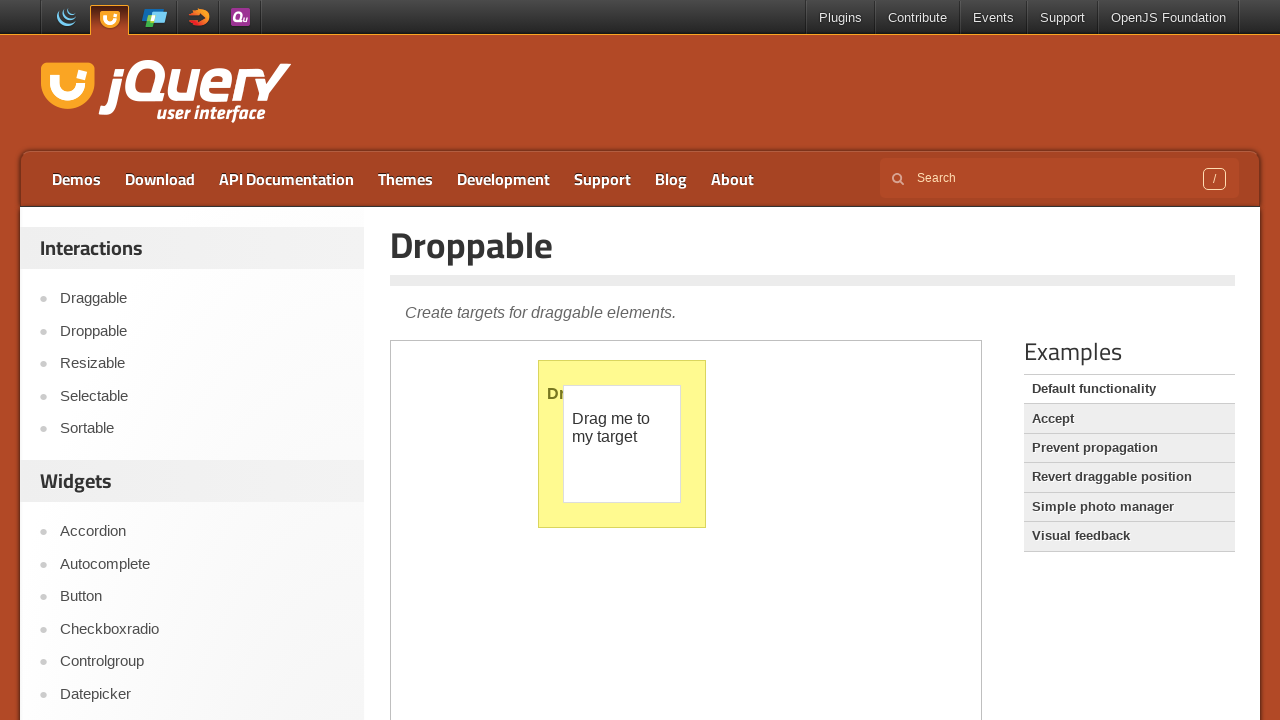

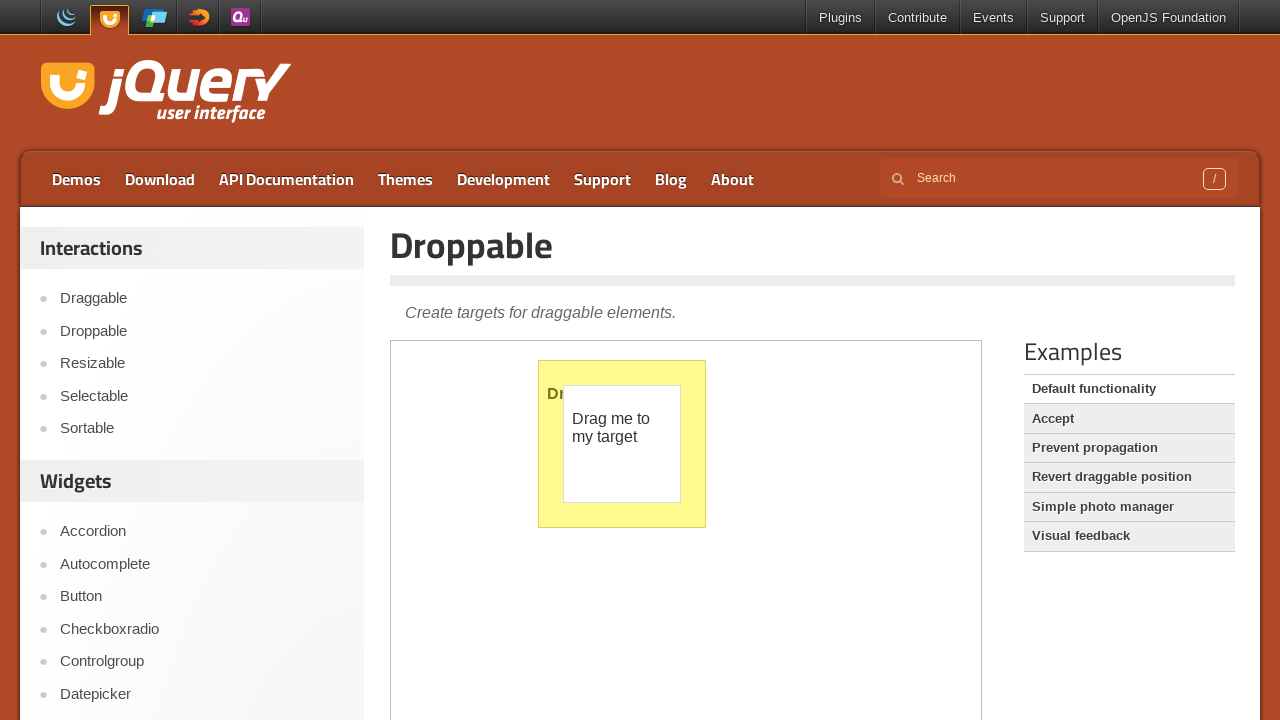